Tests checkbox functionality by verifying initial state, clicking to check, verifying checked state, and unchecking the checkbox

Starting URL: http://qaclickacademy.com/practice.php

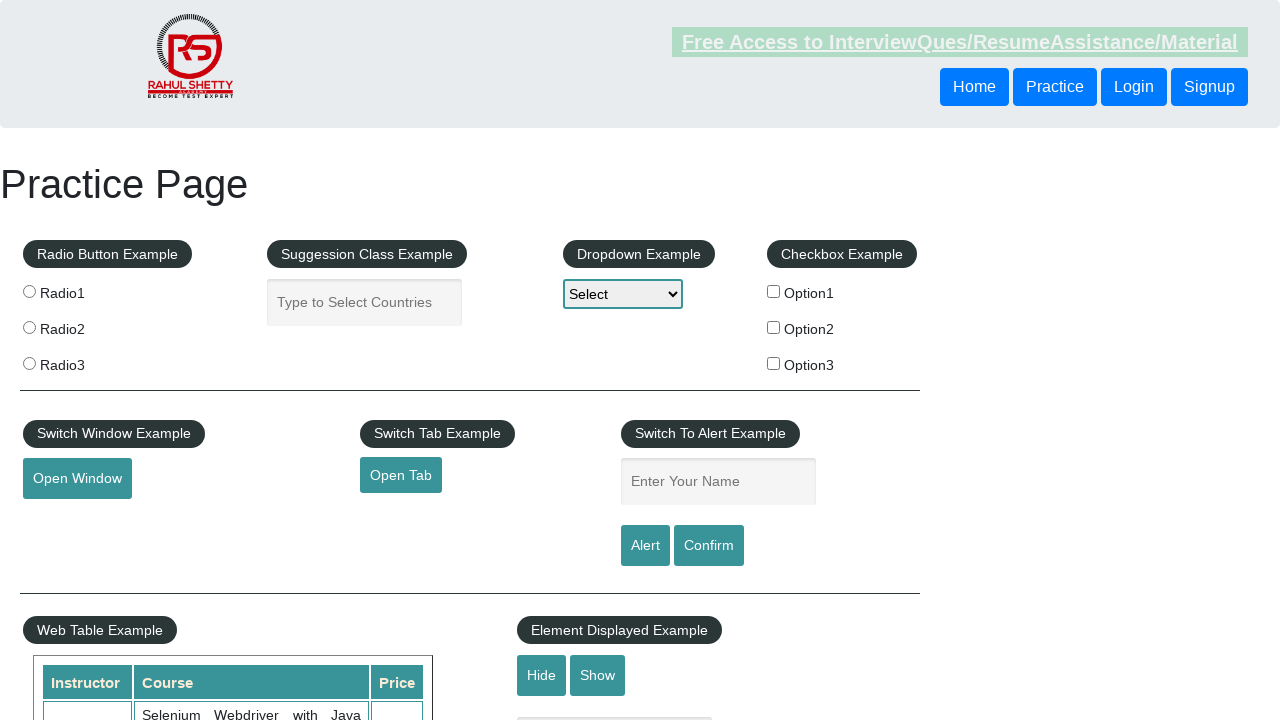

Verified checkbox is initially unchecked
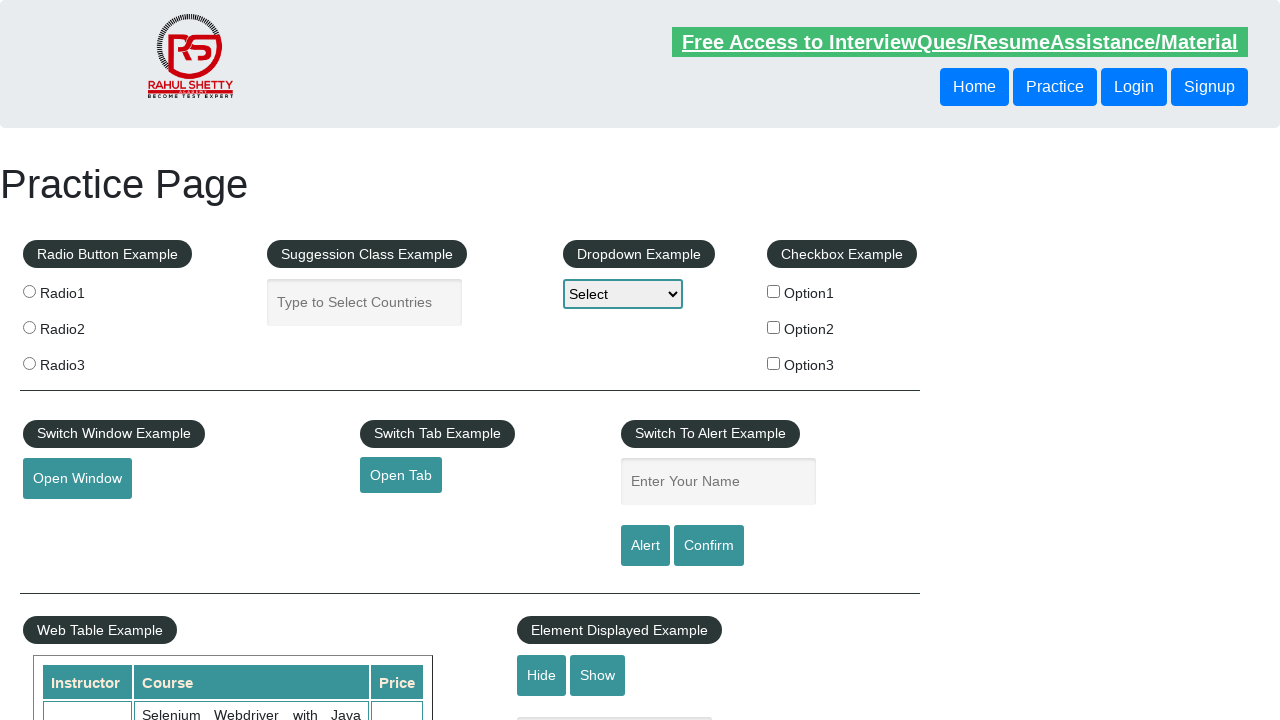

Clicked checkbox to check it at (774, 291) on #checkBoxOption1
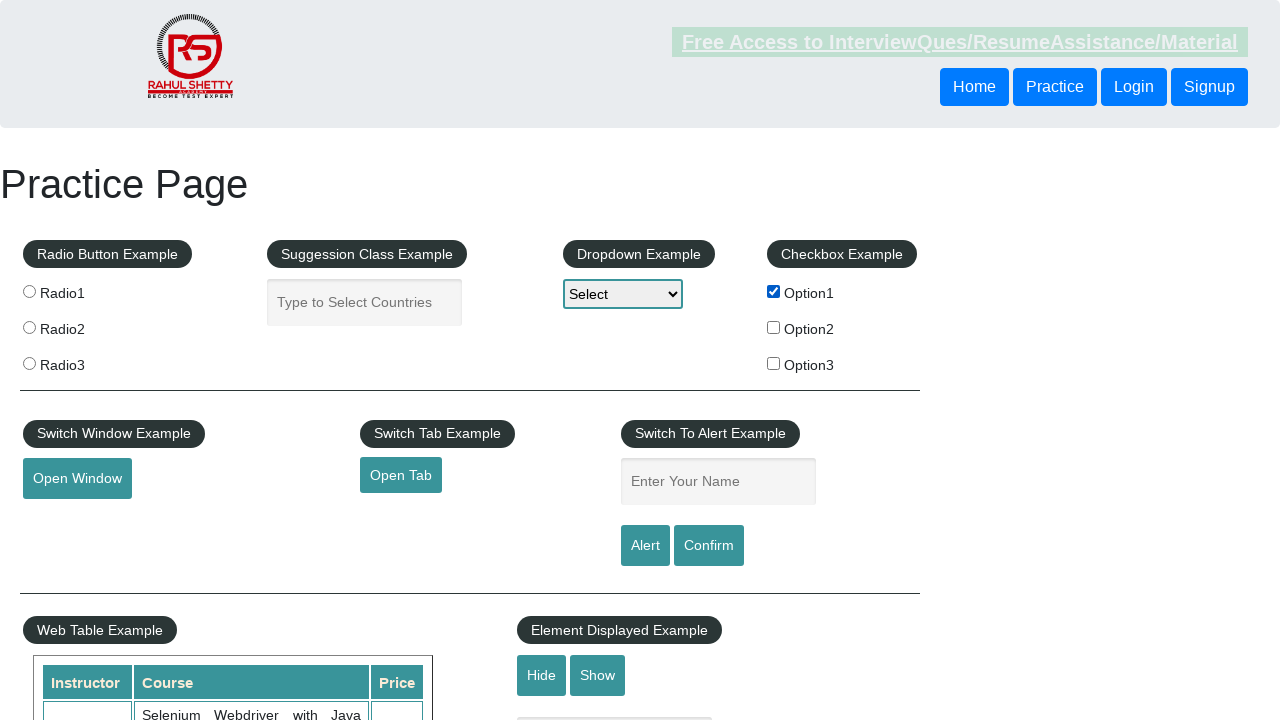

Verified checkbox is now checked
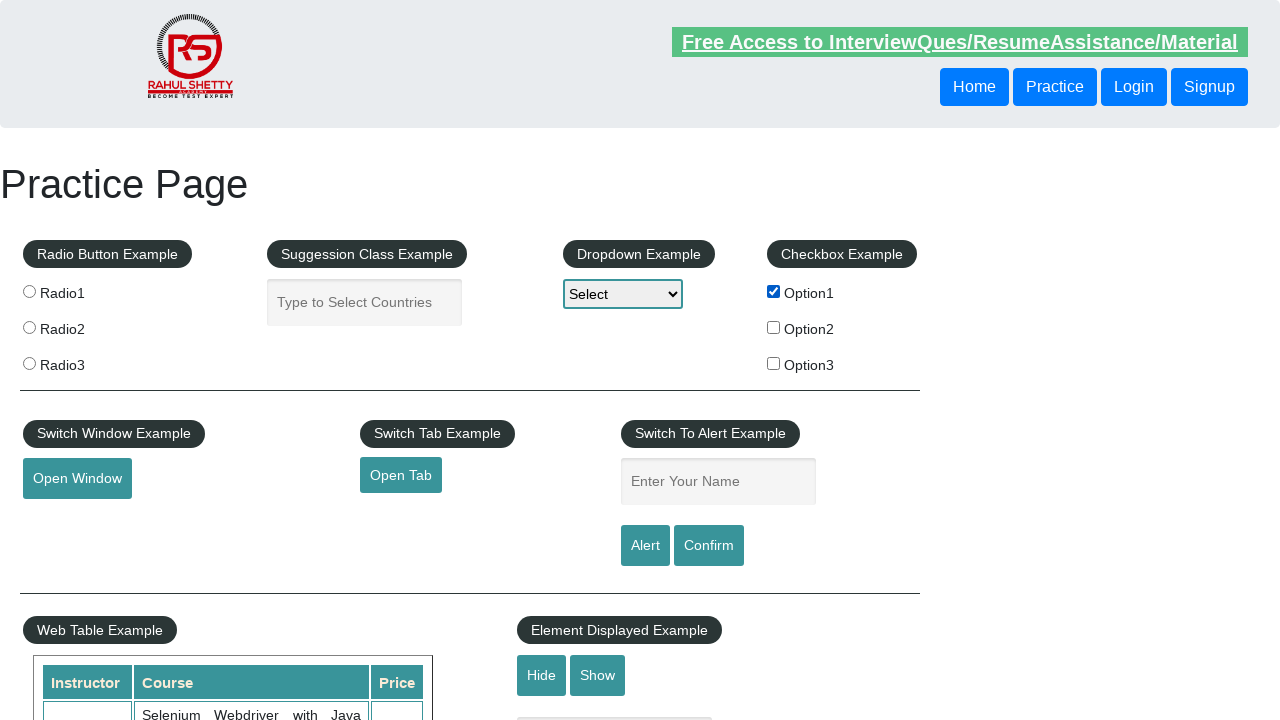

Clicked checkbox to uncheck it at (774, 291) on #checkBoxOption1
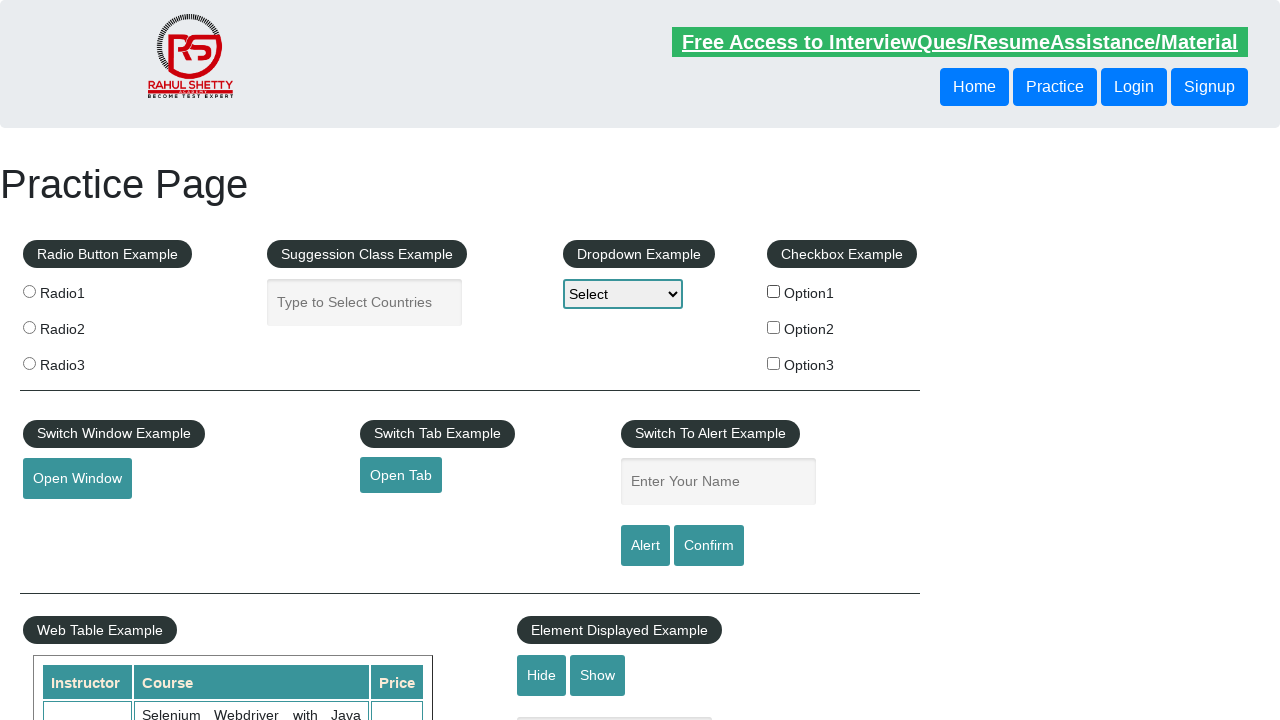

Verified checkbox is unchecked again
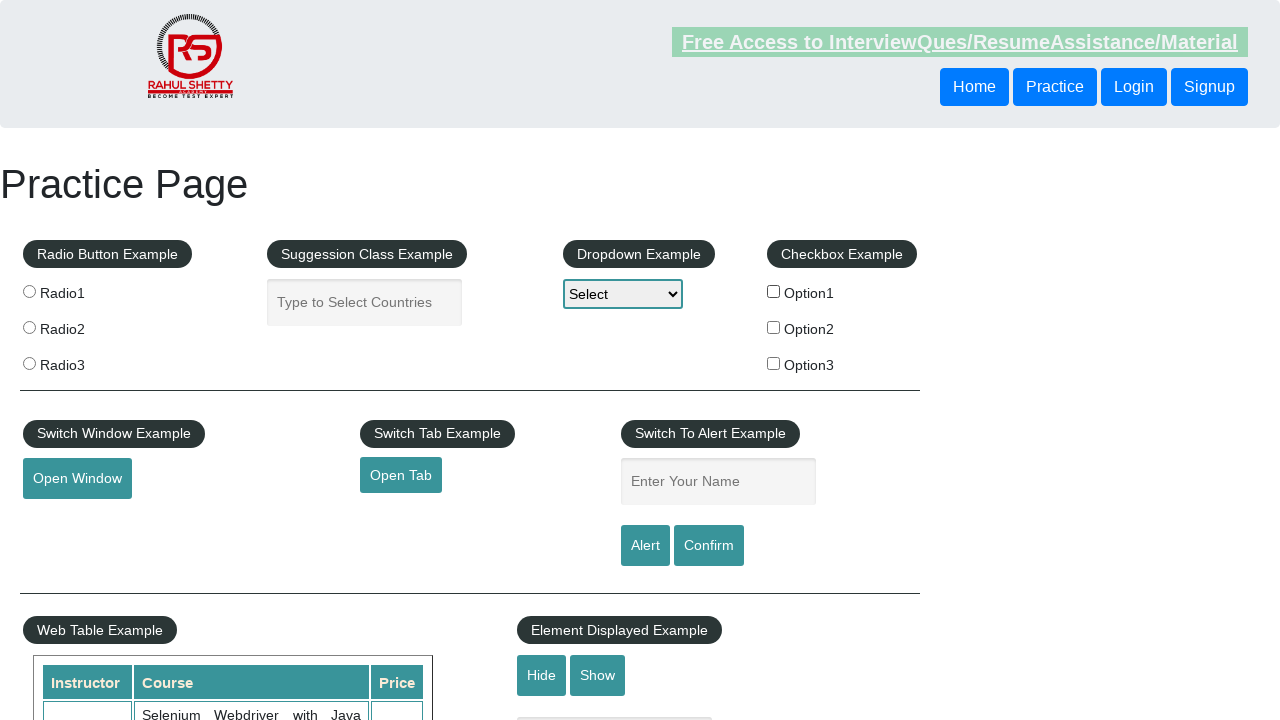

Counted 3 checkboxes on the page
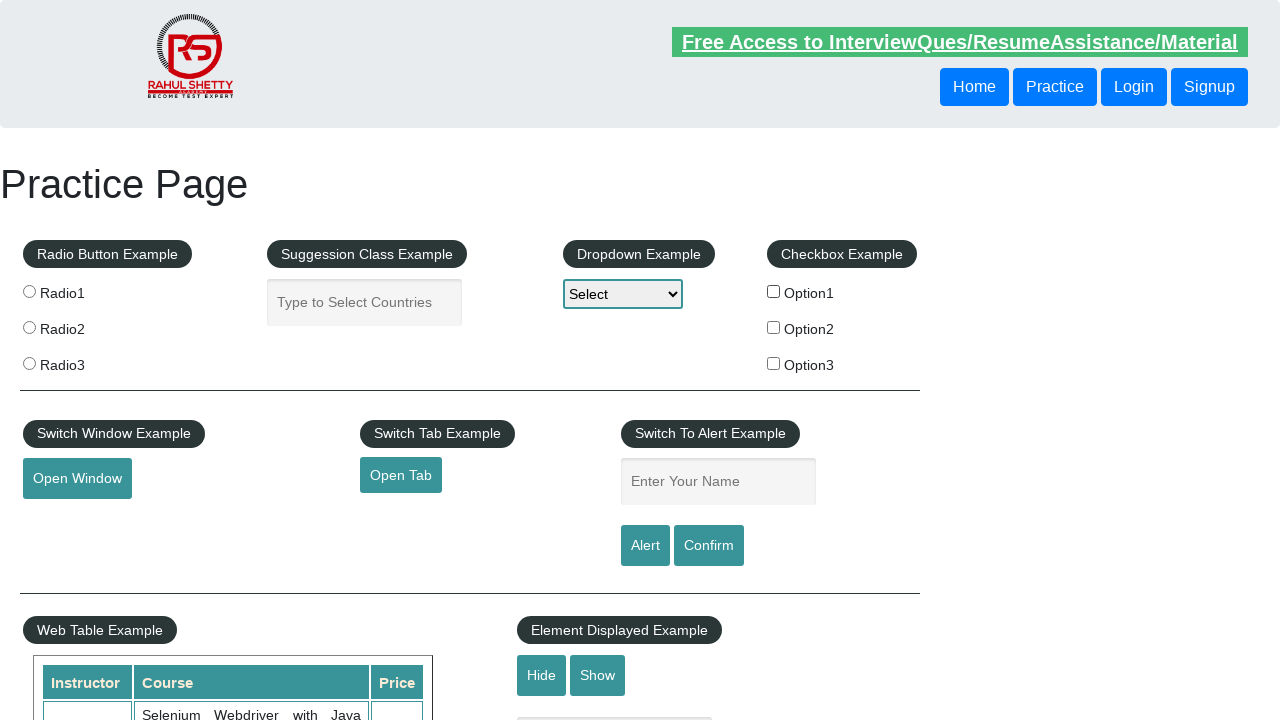

Printed checkbox count: 3
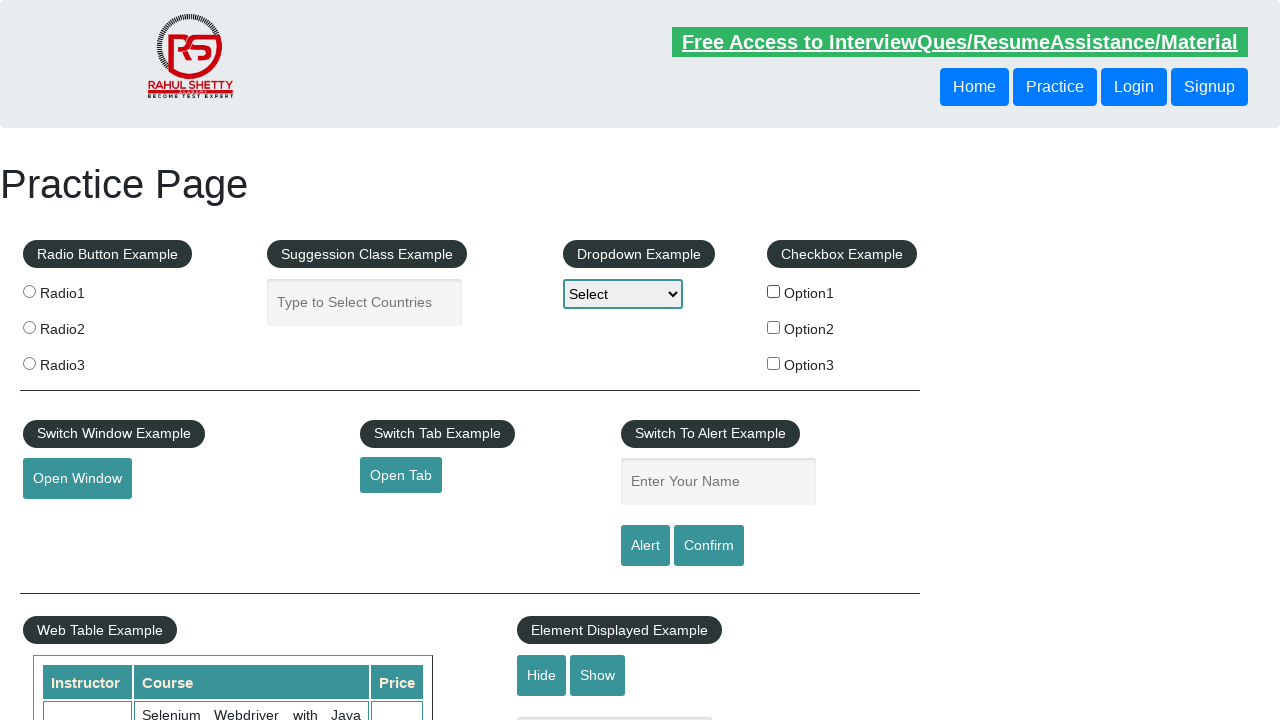

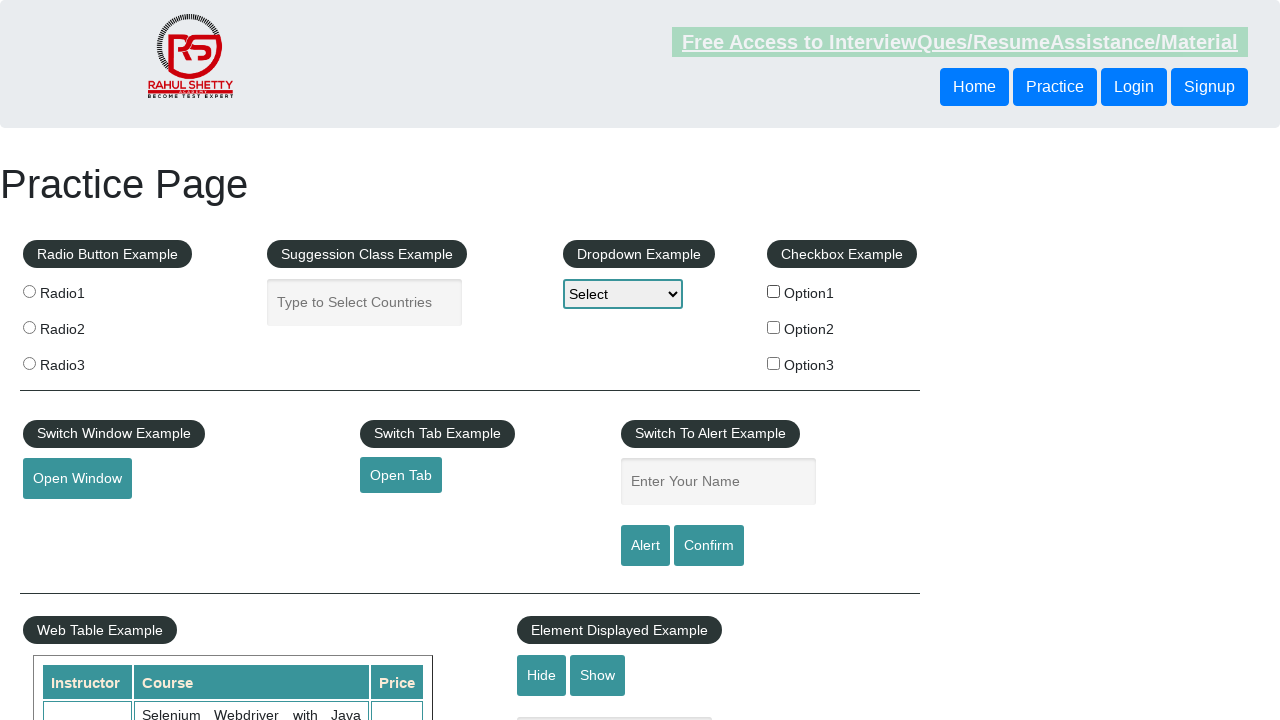